Tests GitHub navigation by hovering over the "Solutions" menu button and clicking the "Enterprise" link, then verifying navigation to the enterprise page.

Starting URL: https://github.com/

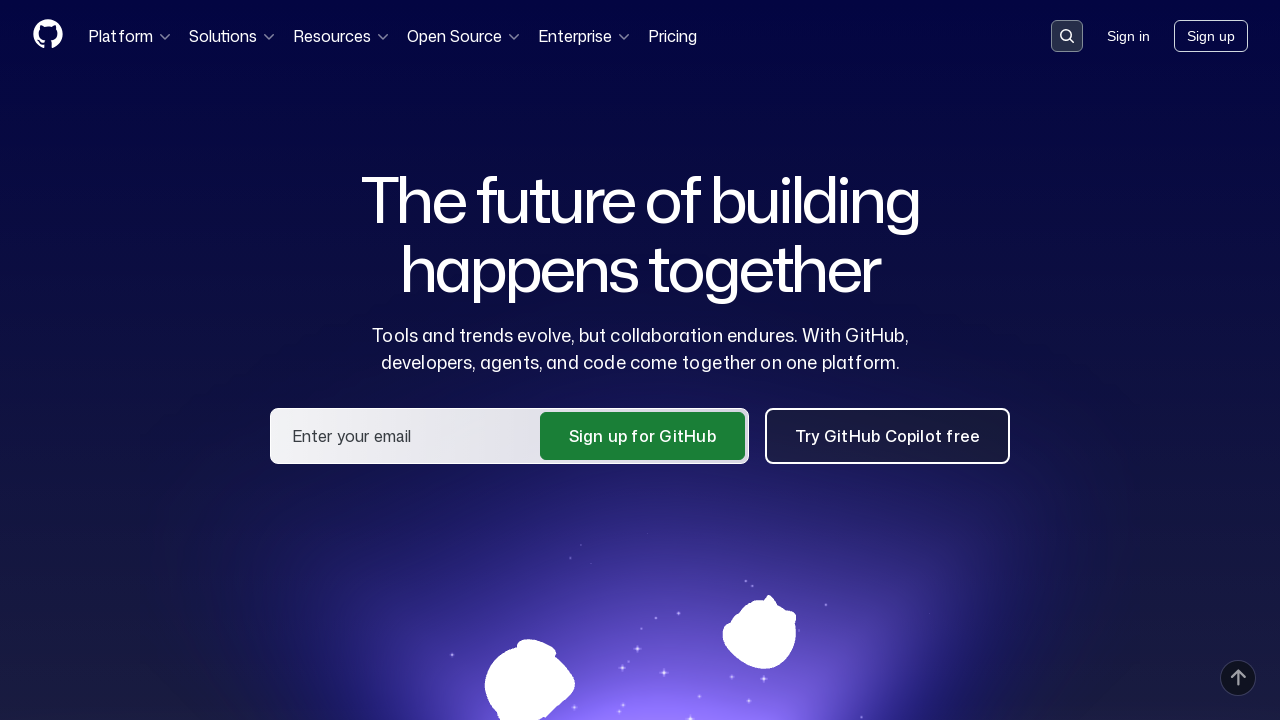

Hovered over the Solutions menu button at (233, 36) on button:has-text('Solutions')
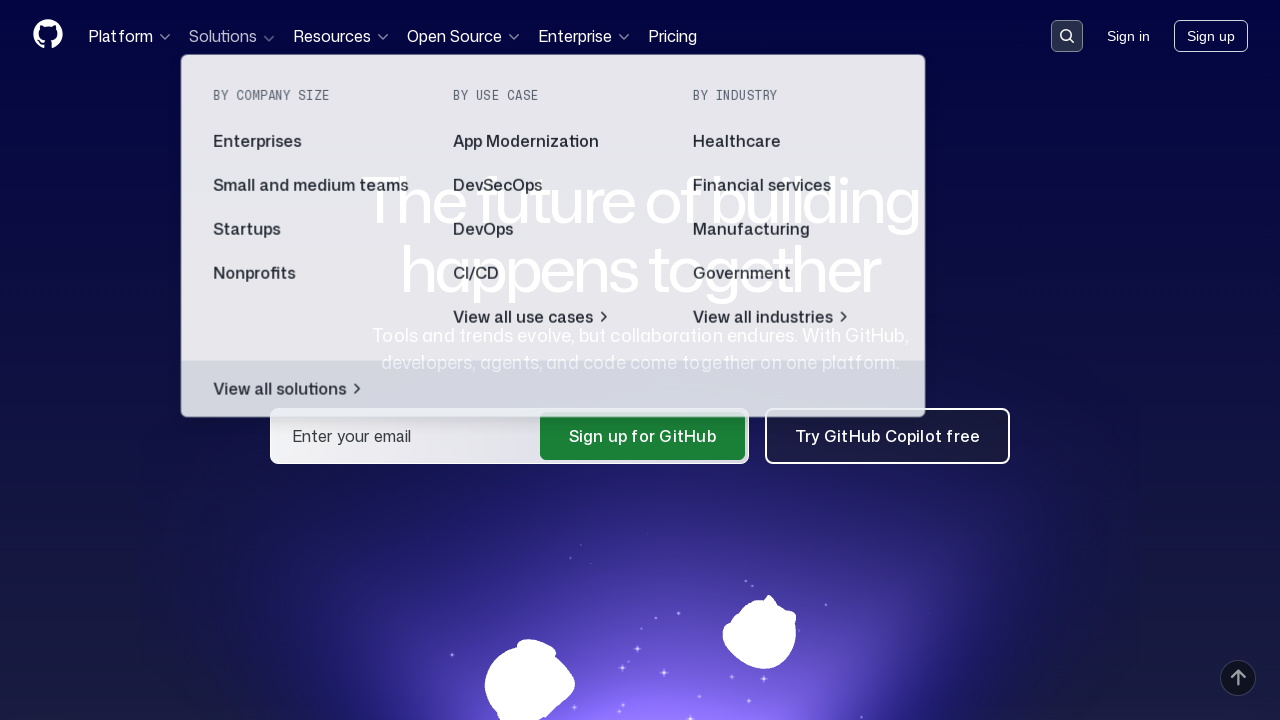

Clicked on the Enterprise link in the dropdown at (313, 142) on a:has-text('Enterprise')
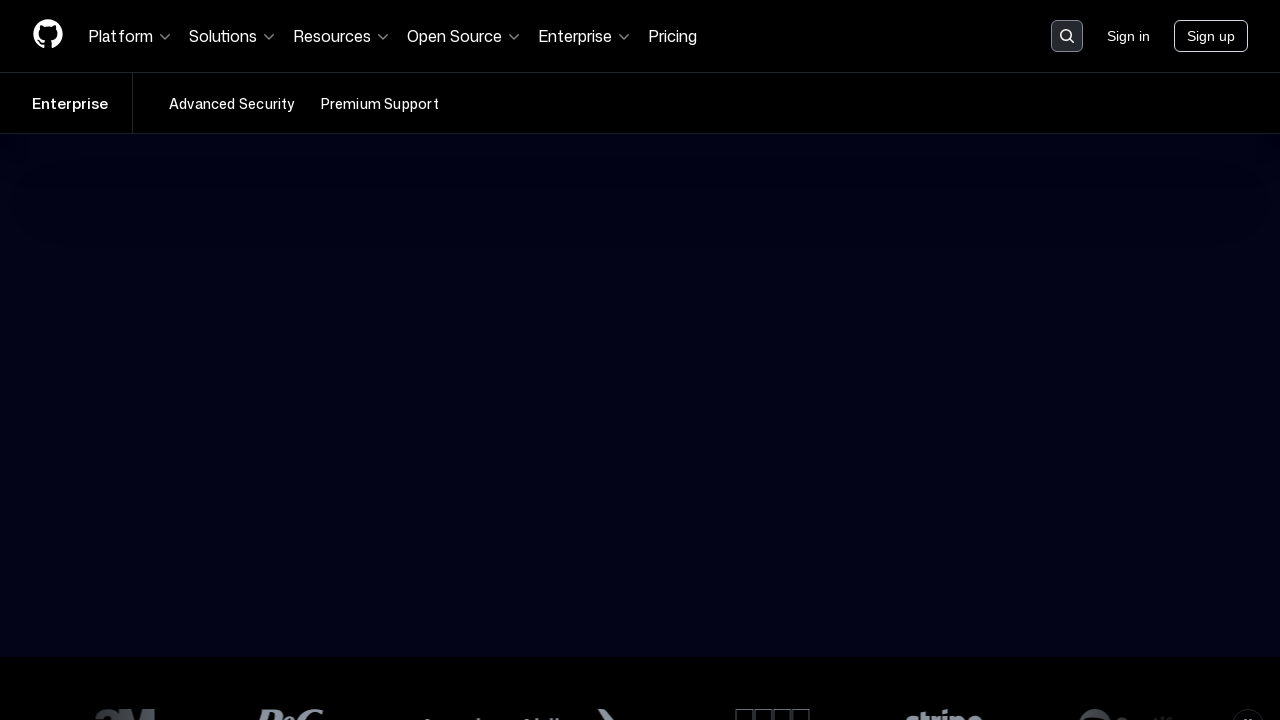

Navigated to GitHub Enterprise page and URL verified
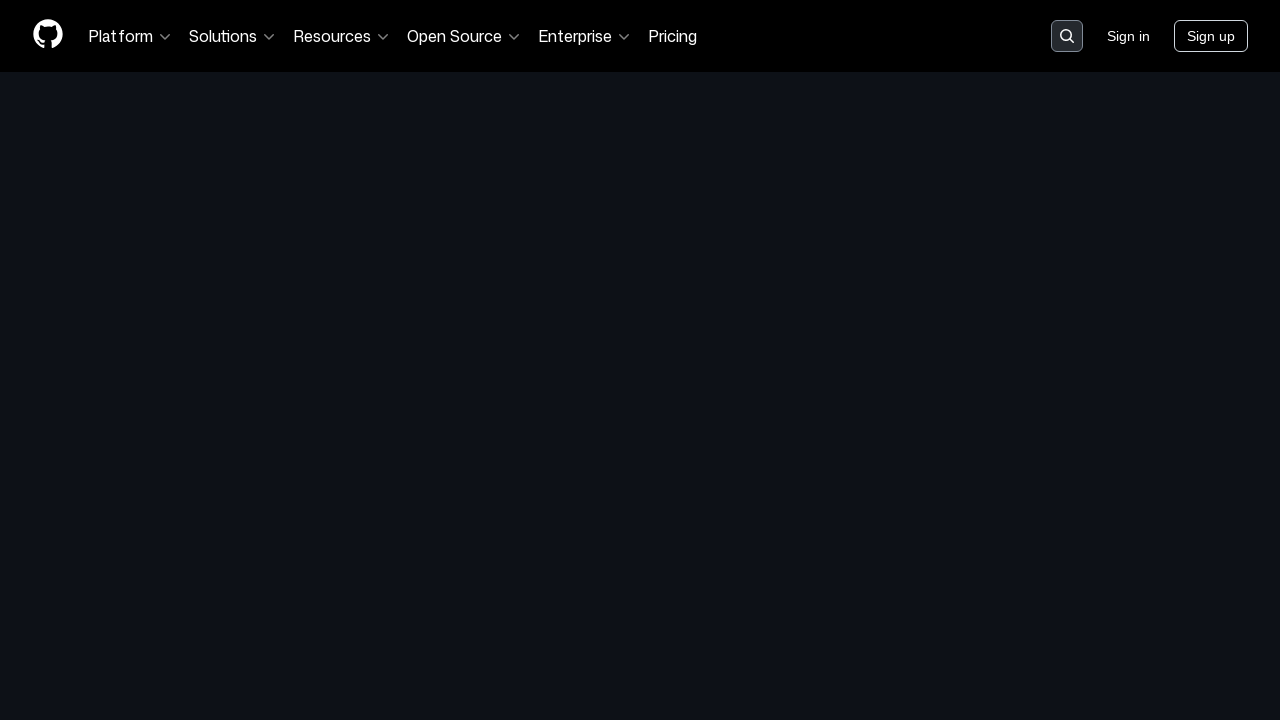

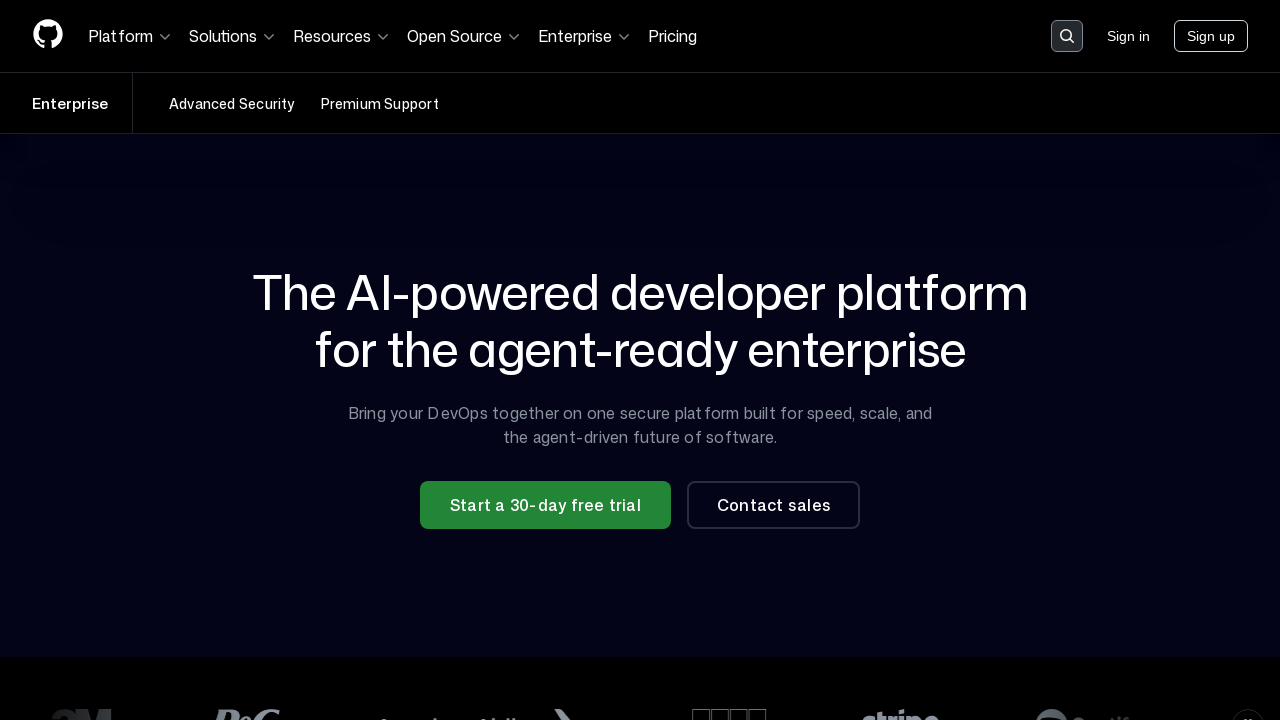